Tests the add and remove elements functionality by dynamically adding multiple elements and then removing some of them

Starting URL: http://the-internet.herokuapp.com/add_remove_elements/

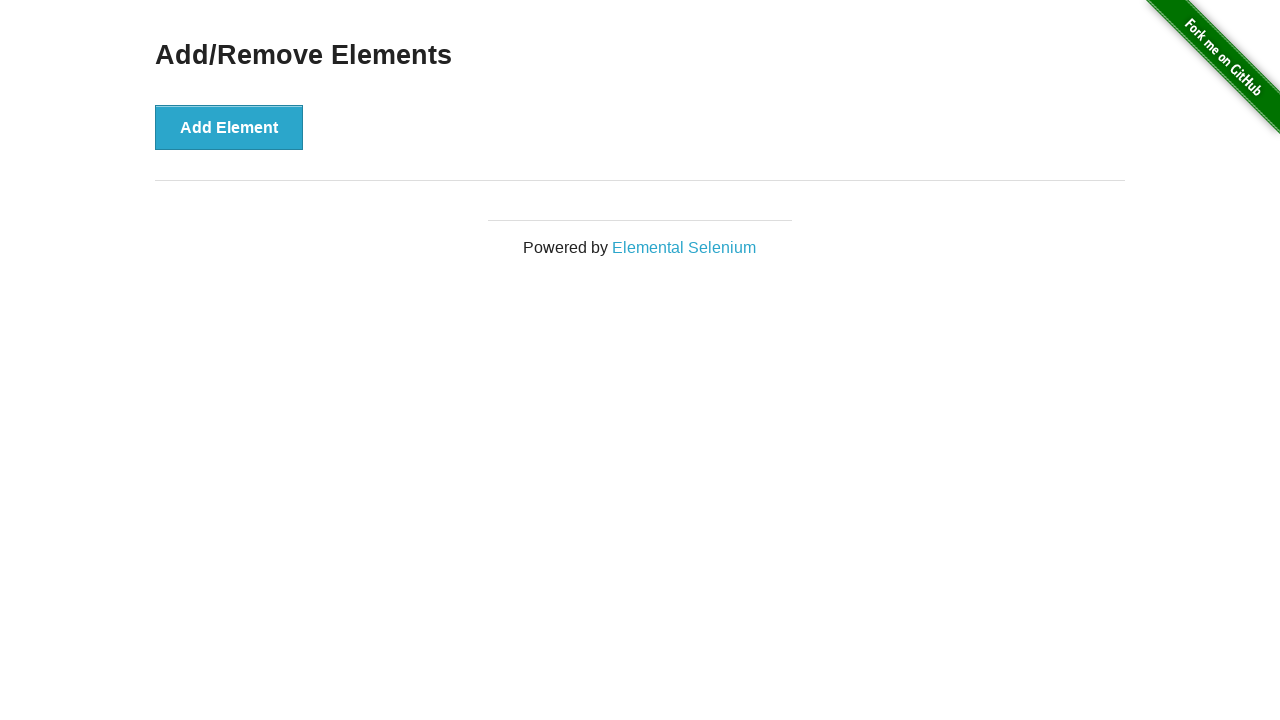

Clicked add button (iteration 1/5) at (229, 127) on xpath=//*[@id="content"]/div/button
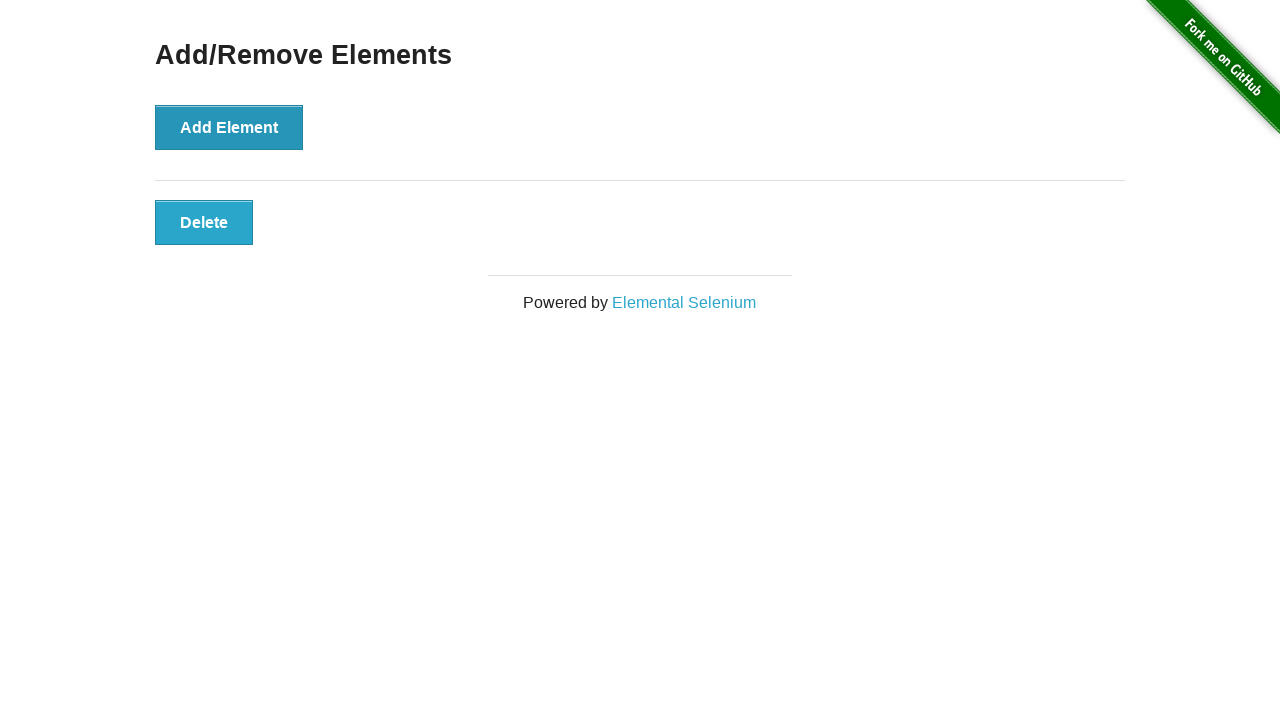

Clicked add button (iteration 2/5) at (229, 127) on xpath=//*[@id="content"]/div/button
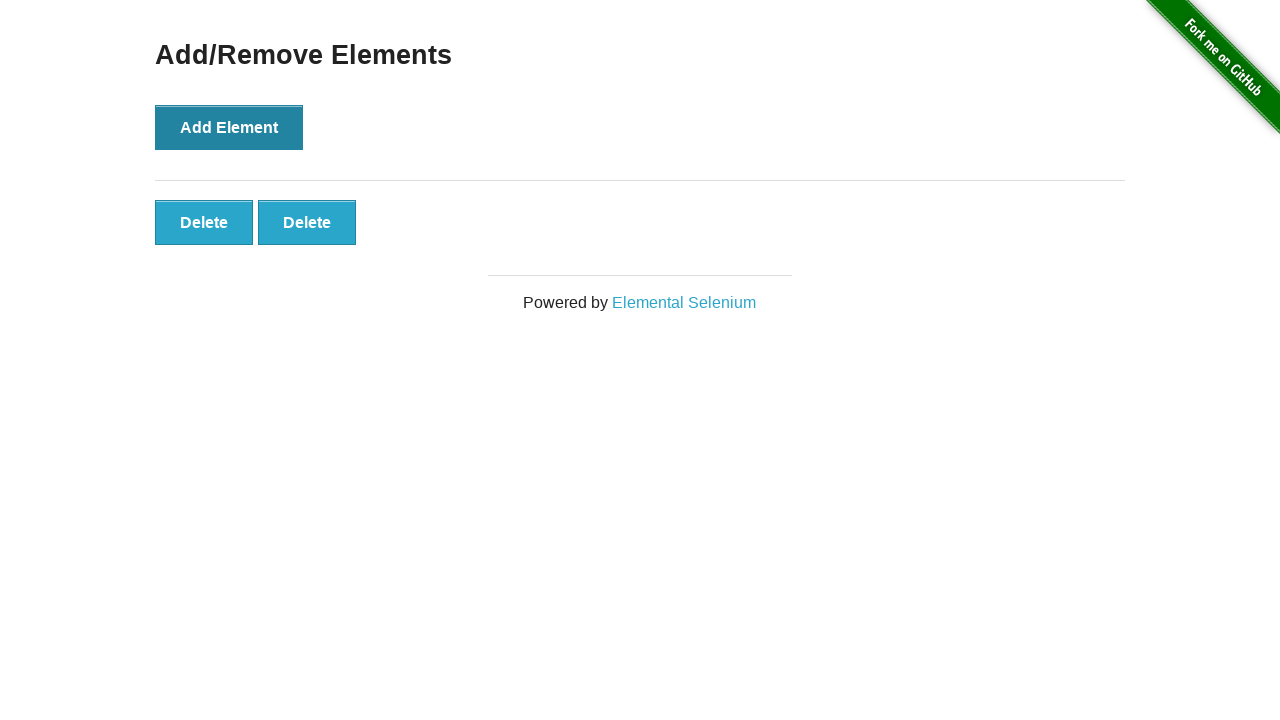

Clicked add button (iteration 3/5) at (229, 127) on xpath=//*[@id="content"]/div/button
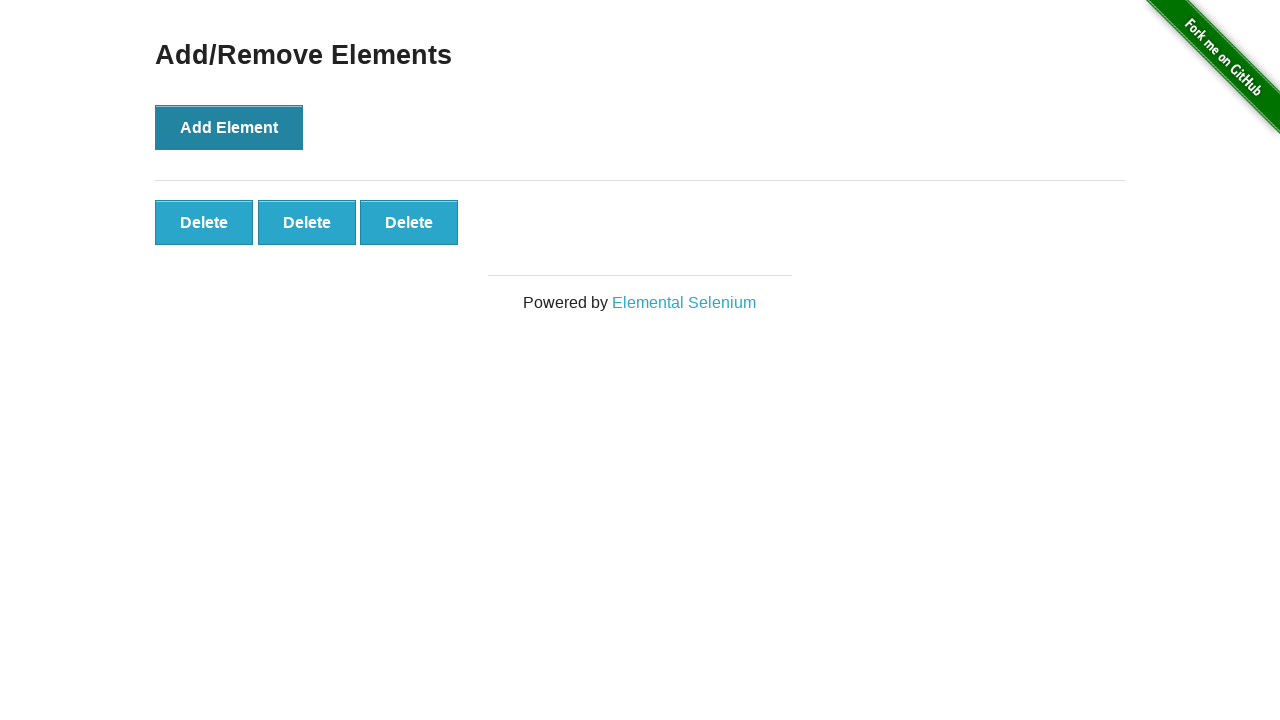

Clicked add button (iteration 4/5) at (229, 127) on xpath=//*[@id="content"]/div/button
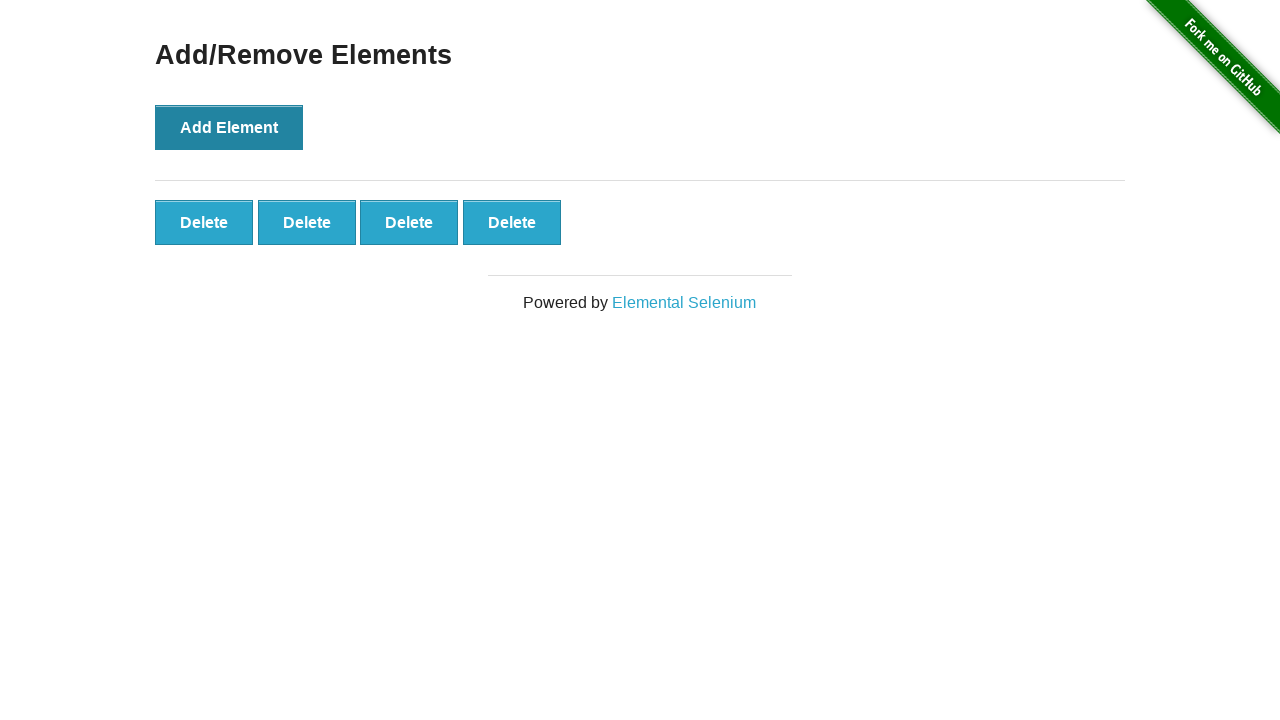

Clicked add button (iteration 5/5) at (229, 127) on xpath=//*[@id="content"]/div/button
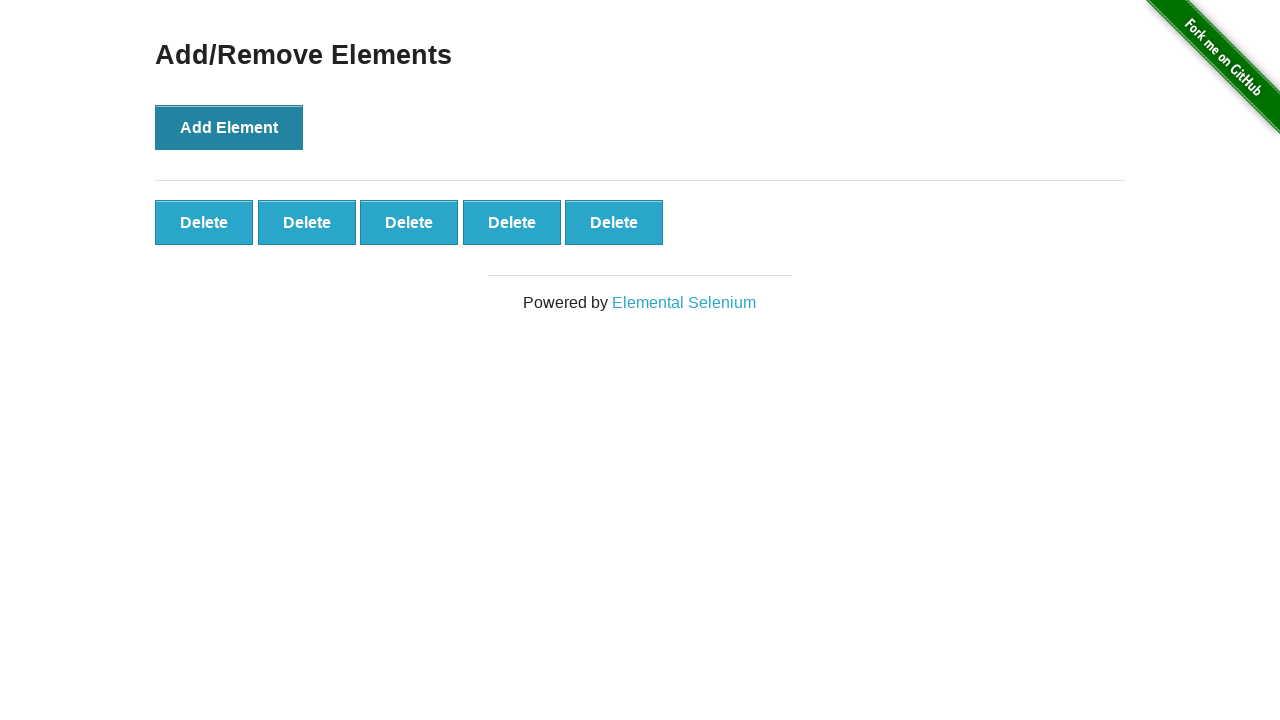

Waited 2 seconds for all elements to be added
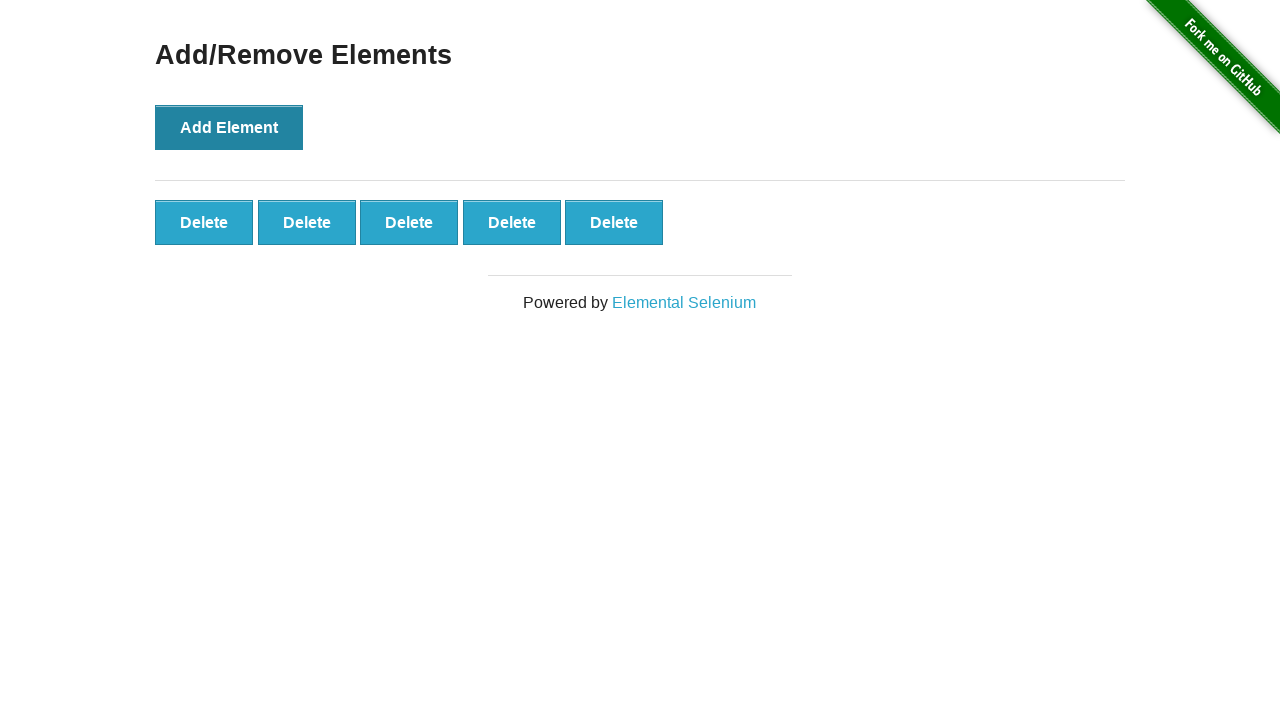

Clicked remove button (iteration 1/2) at (204, 222) on .added-manually >> nth=0
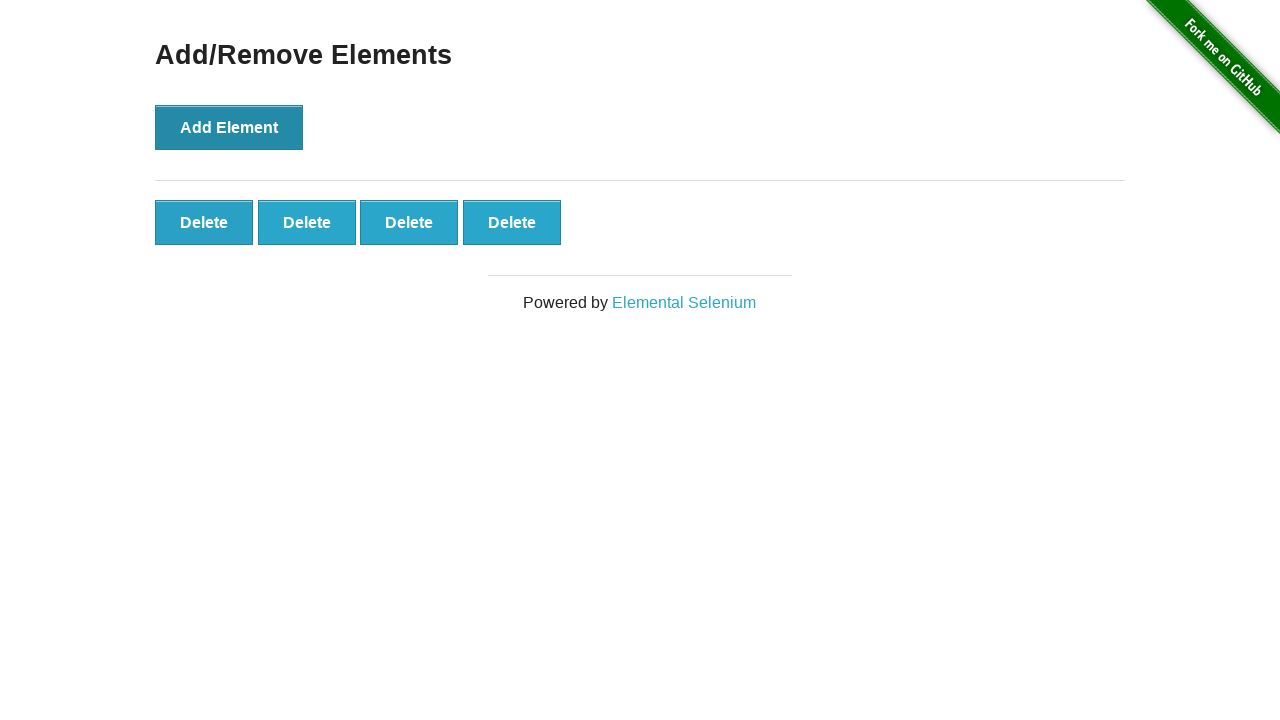

Clicked remove button (iteration 2/2) at (204, 222) on .added-manually >> nth=0
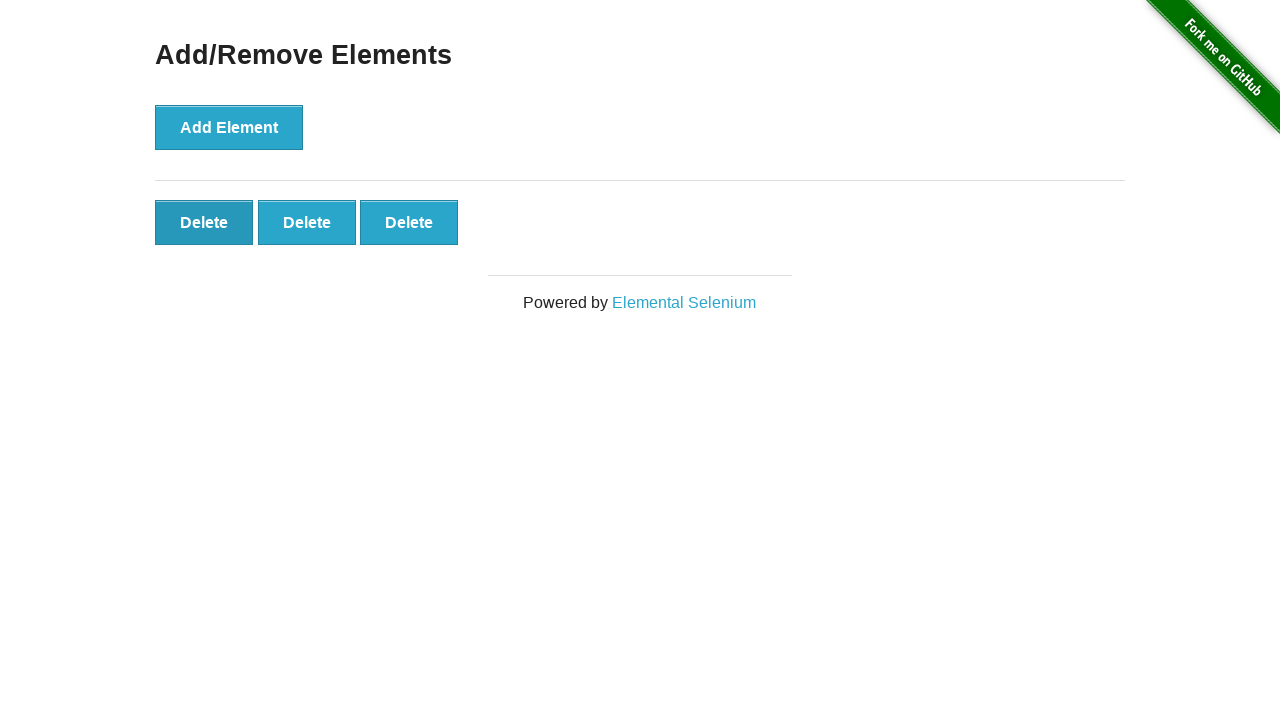

Verified: 3 elements remaining
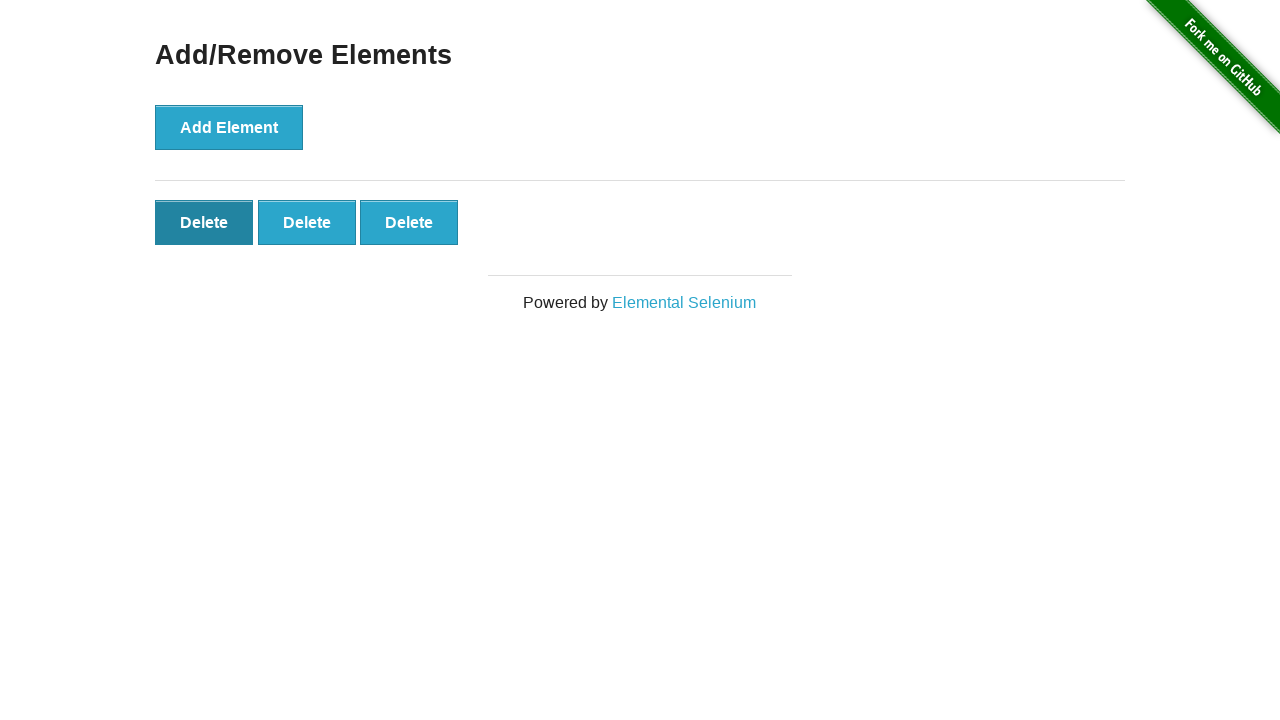

Final wait of 5 seconds to observe results
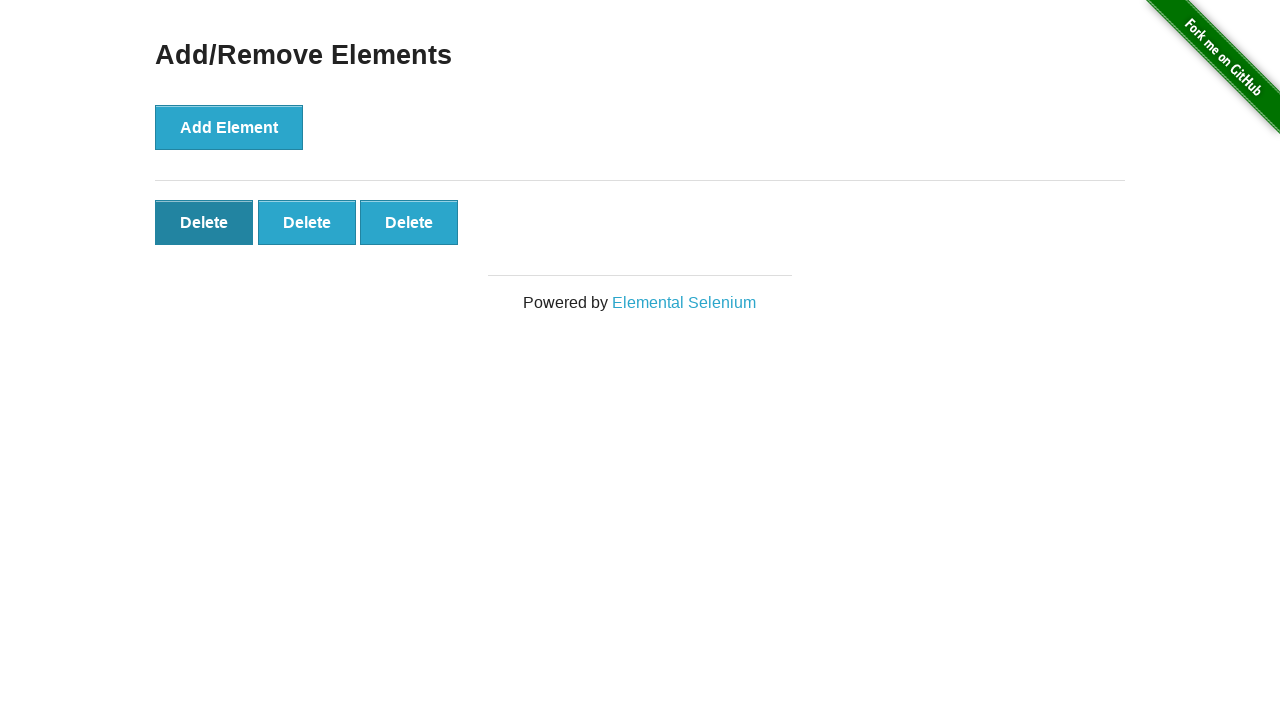

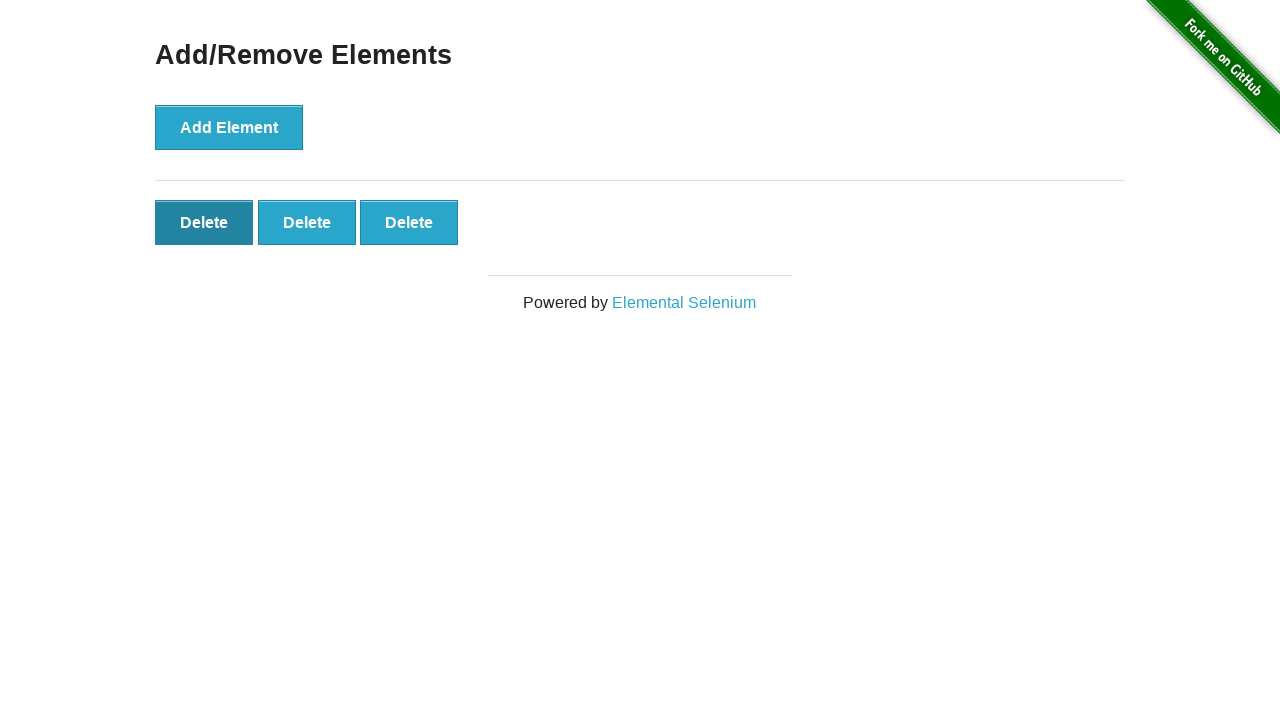